Tests that clicking the search box on the movie website homepage navigates to the search page

Starting URL: https://movie-d.juyoufuli.com/

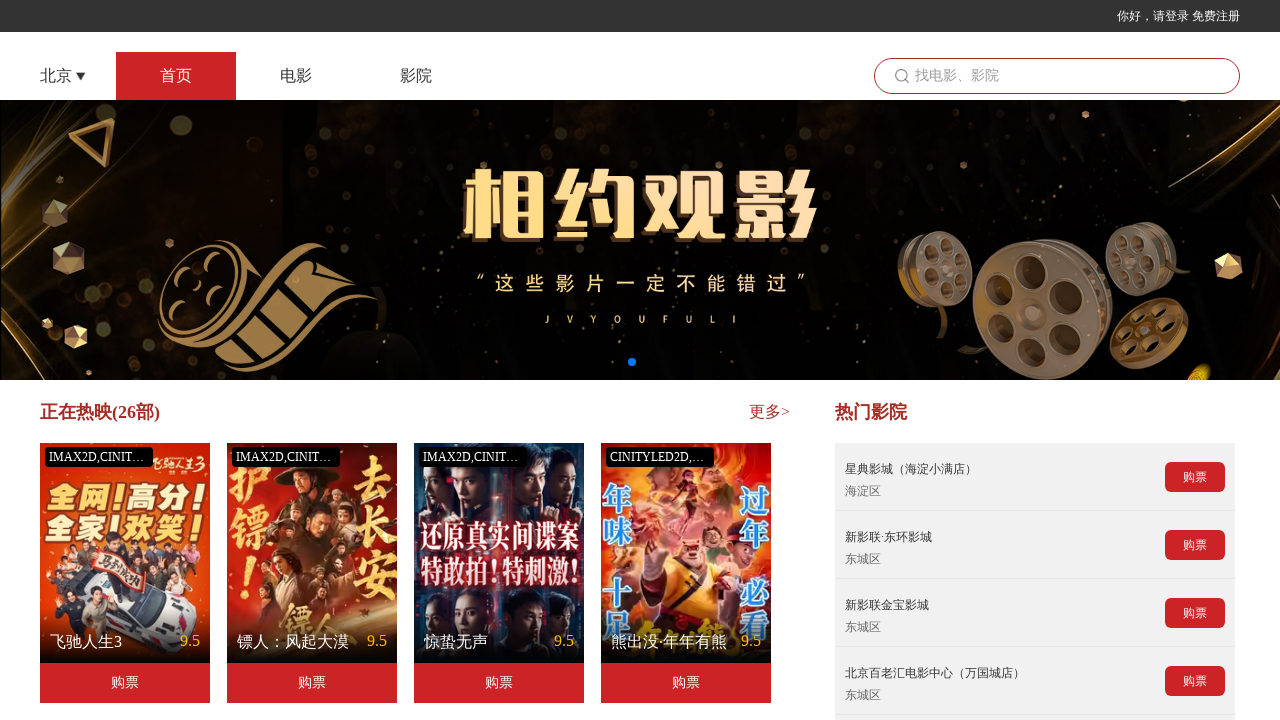

Search box content area loaded
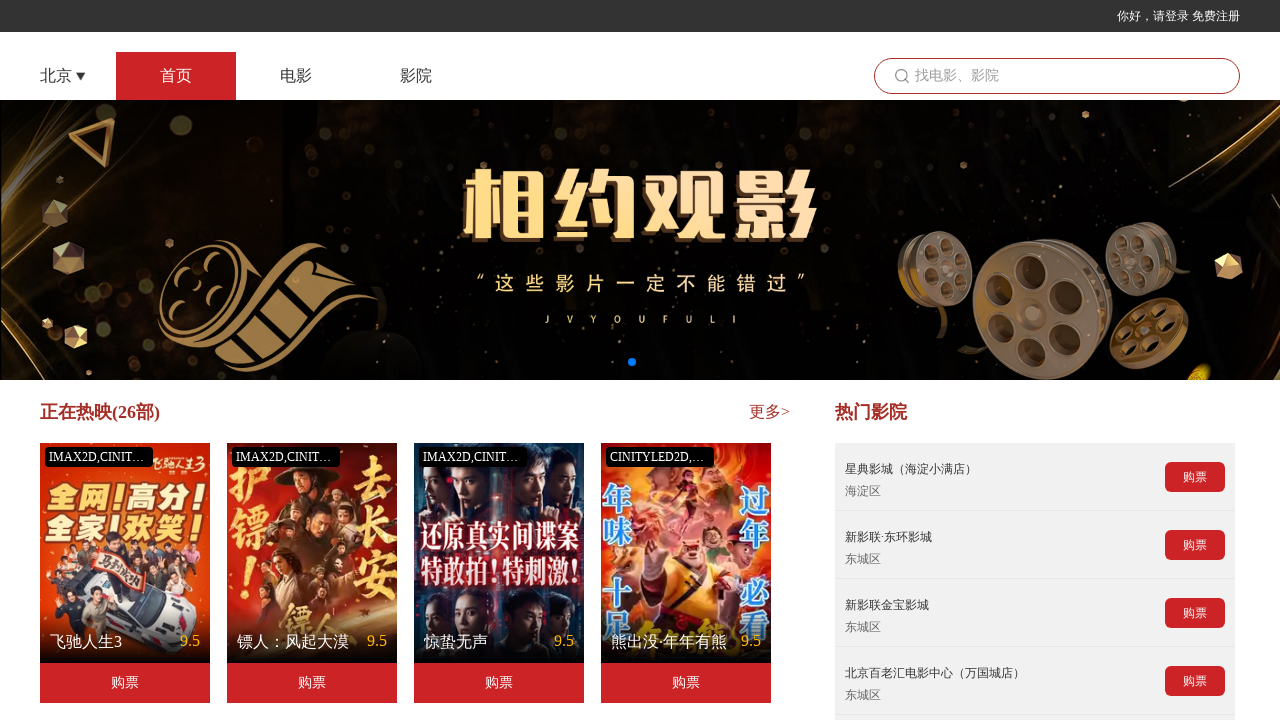

Clicked search box on homepage at (1057, 76) on .seearchContent
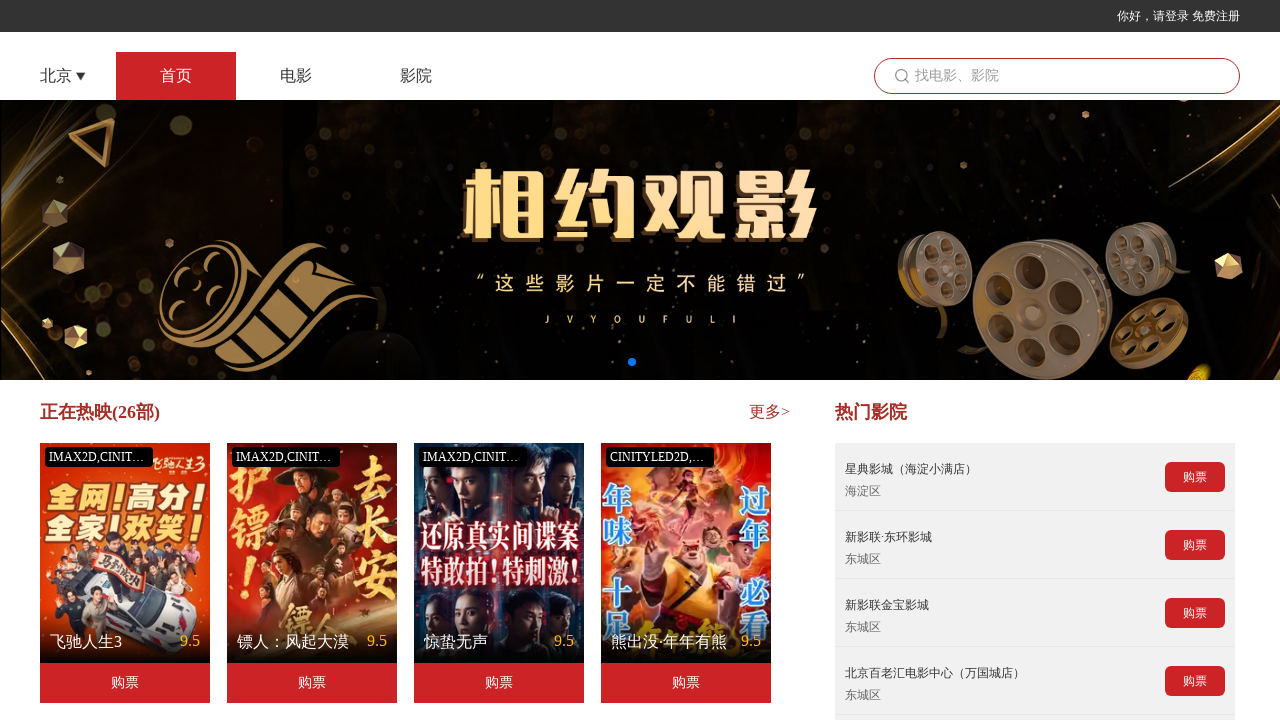

Navigated to search page successfully
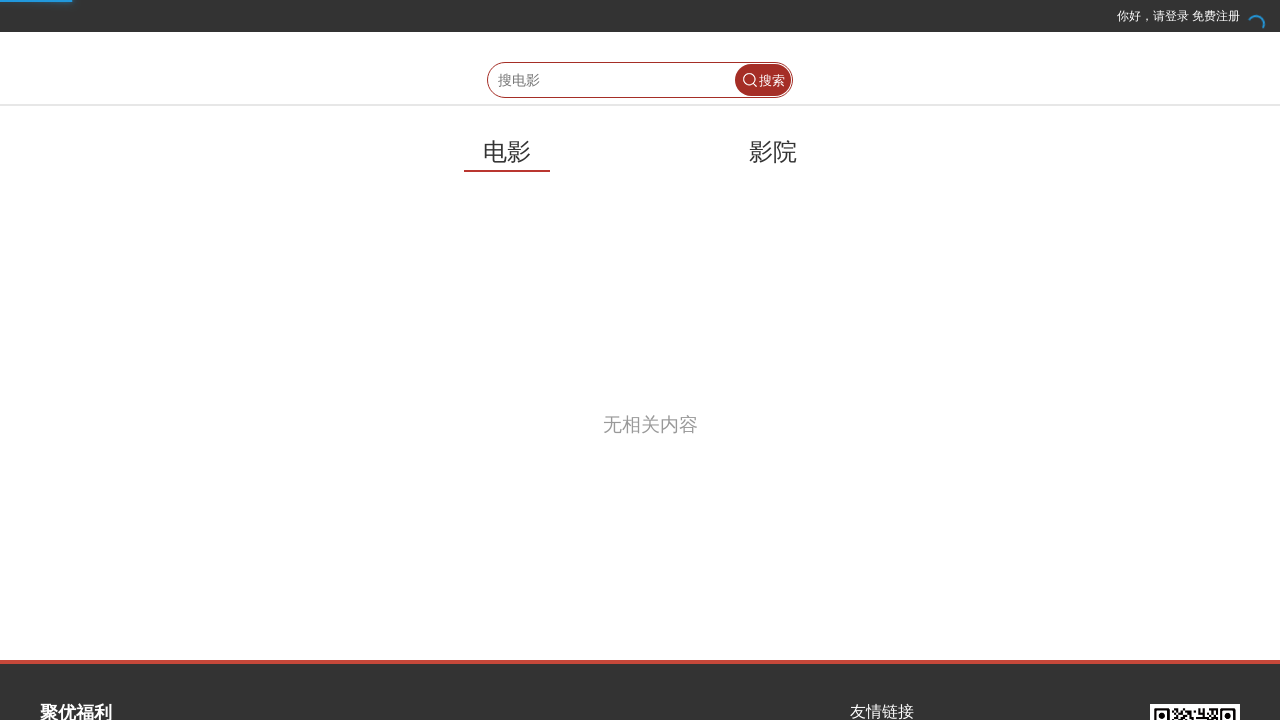

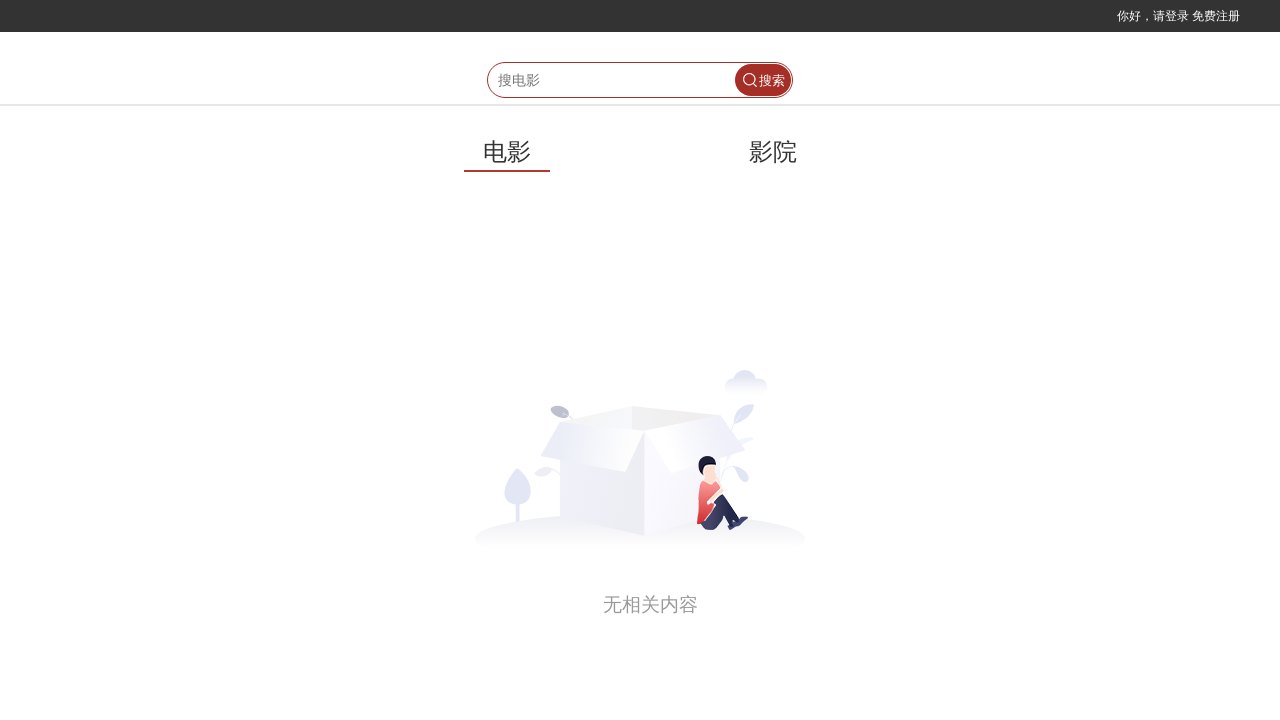